Waits for price to reach $100, books an item, then solves a mathematical challenge by calculating a logarithmic expression and submitting the answer

Starting URL: http://suninjuly.github.io/explicit_wait2.html

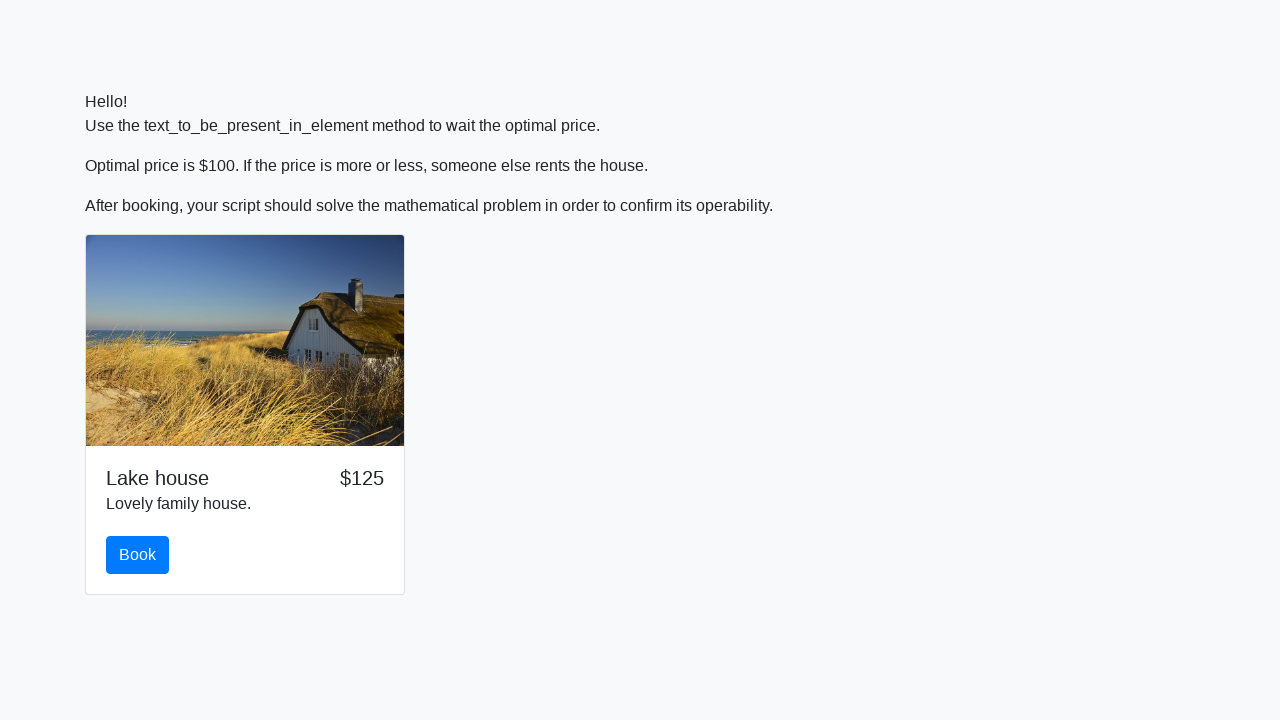

Waited for price to reach $100
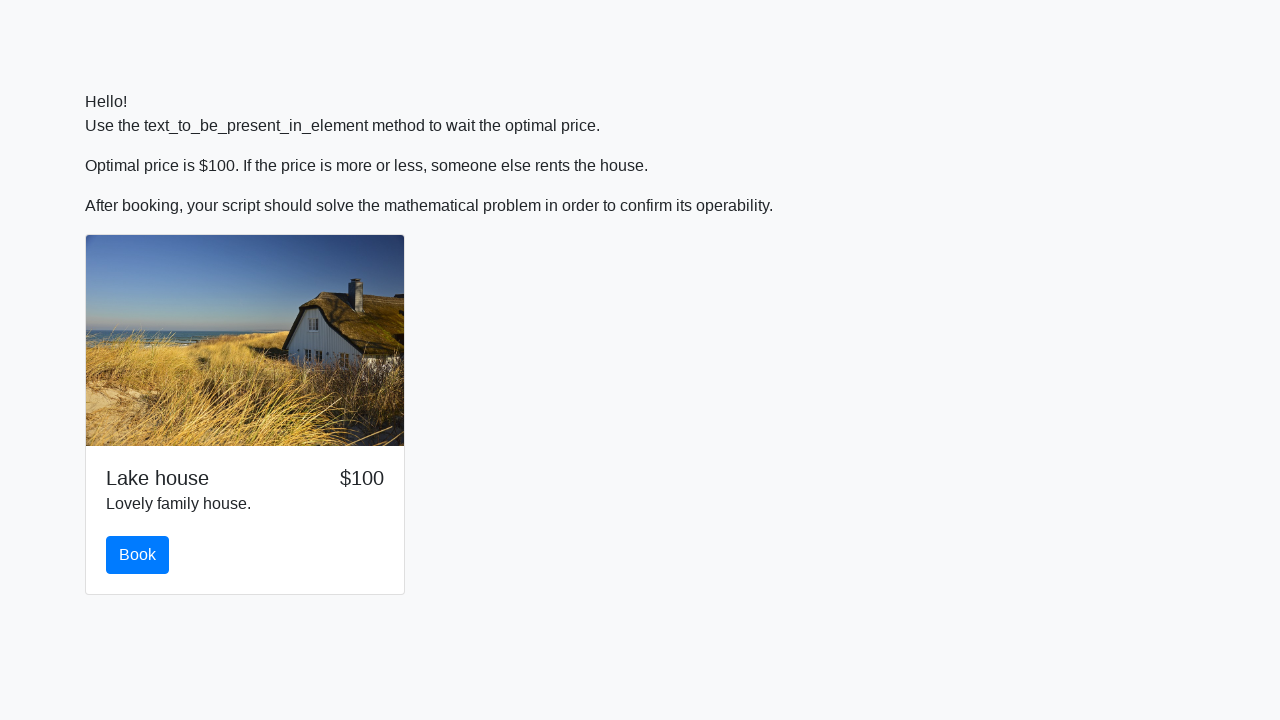

Clicked the book button at (138, 555) on #book
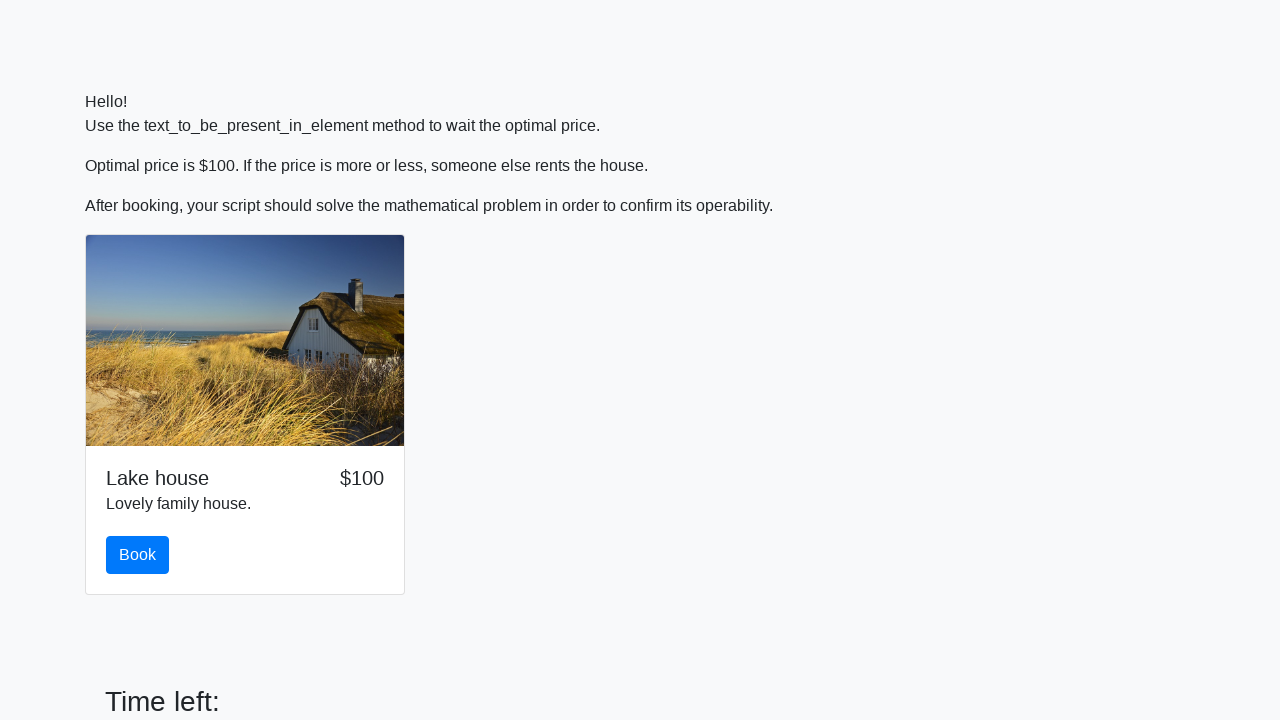

Retrieved the value for mathematical calculation
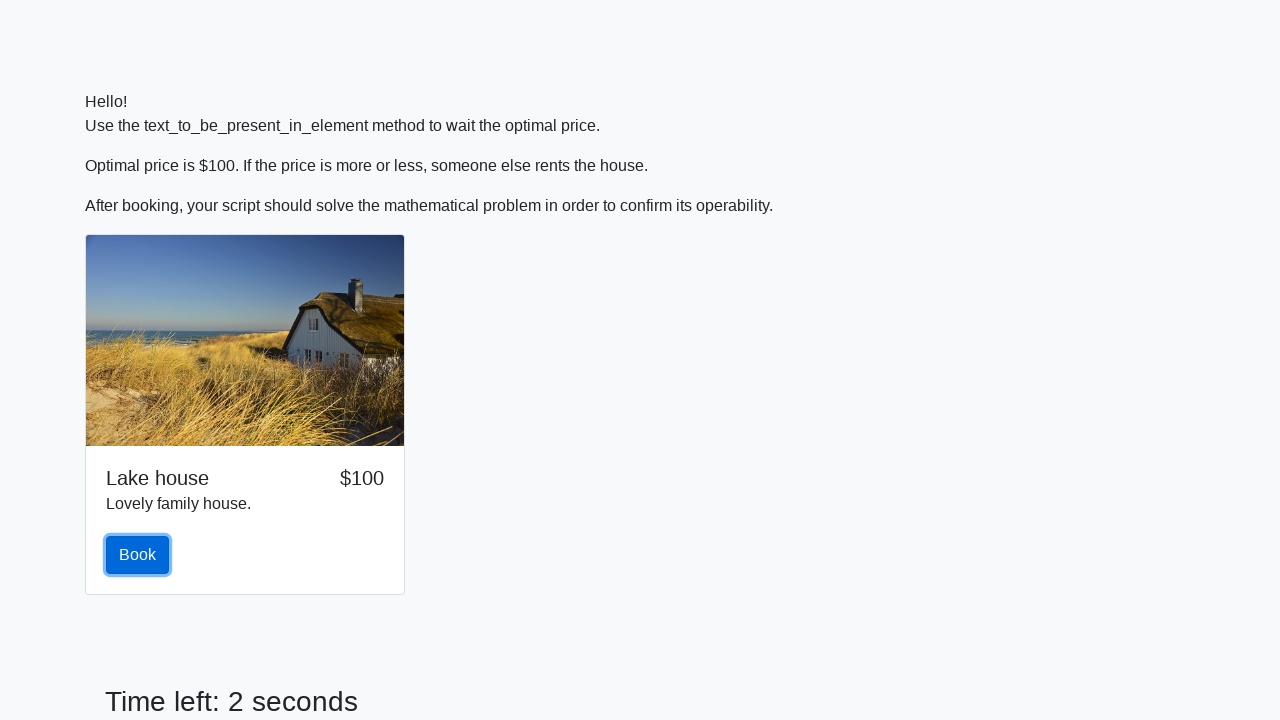

Calculated logarithmic expression: log(abs(12 * sin(158))) = 2.2565295479676357
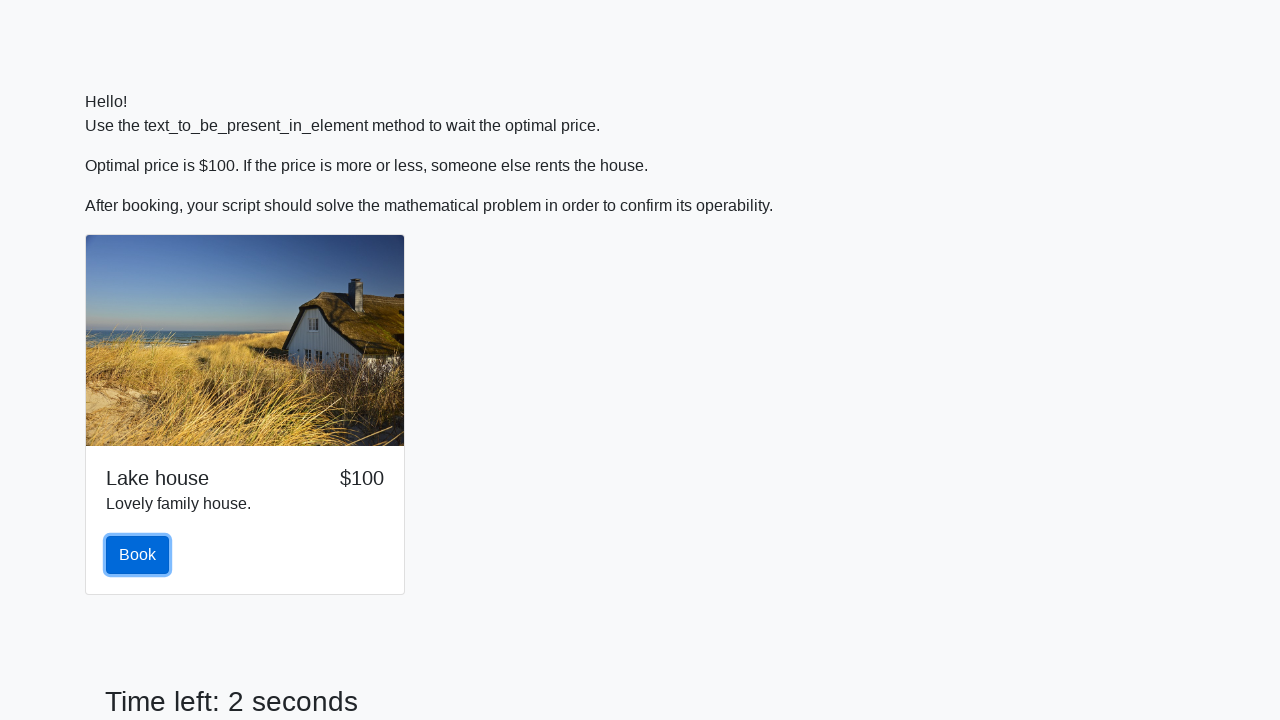

Filled answer field with calculated result: 2.2565295479676357 on #answer
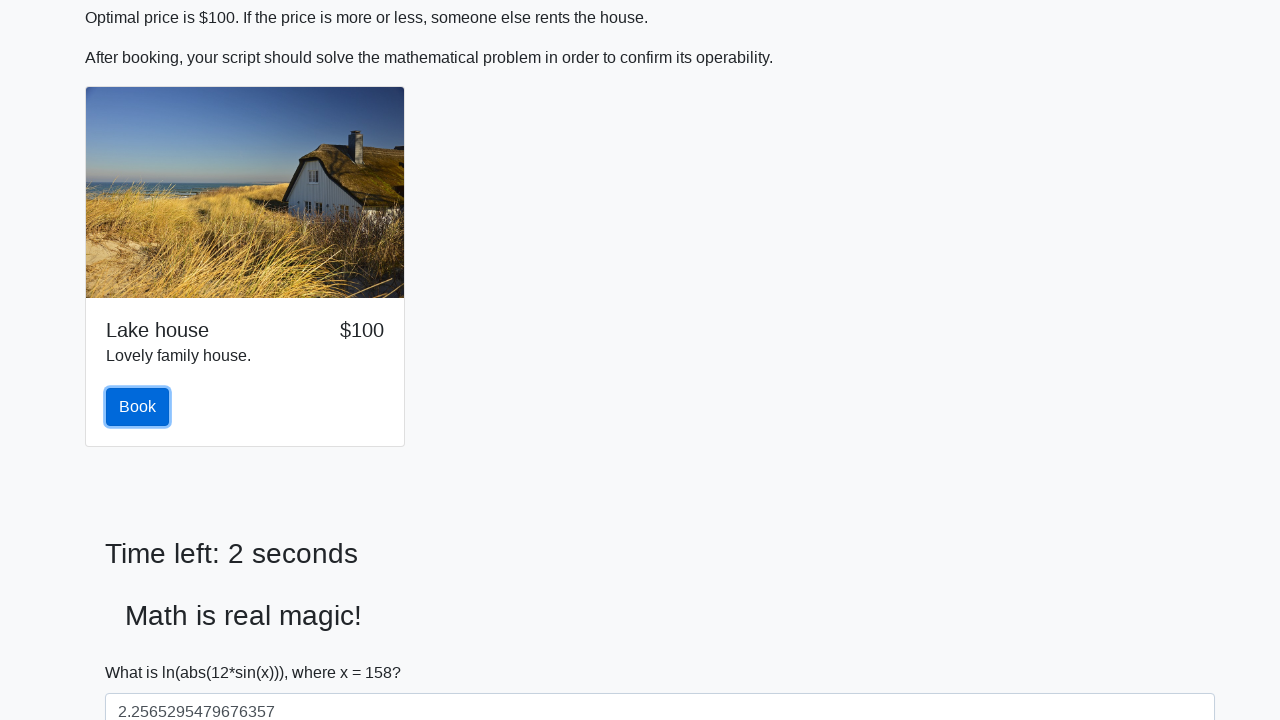

Clicked the solve button to submit the answer at (143, 651) on #solve
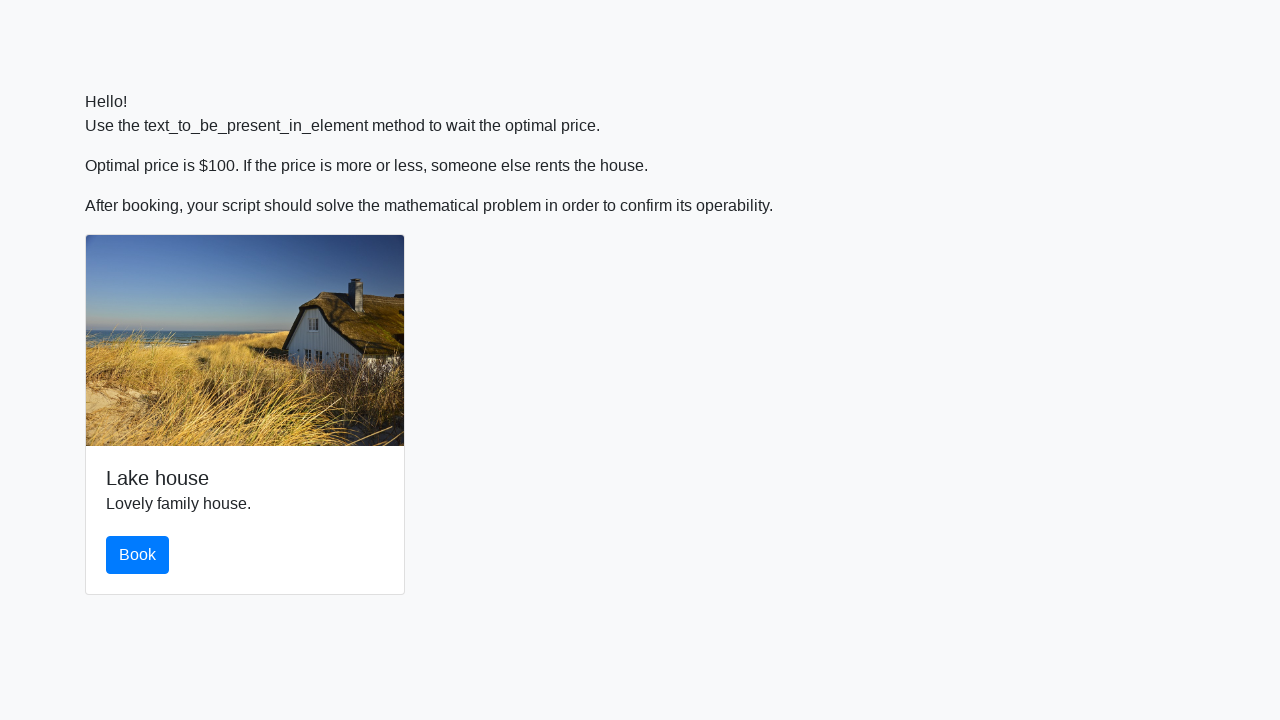

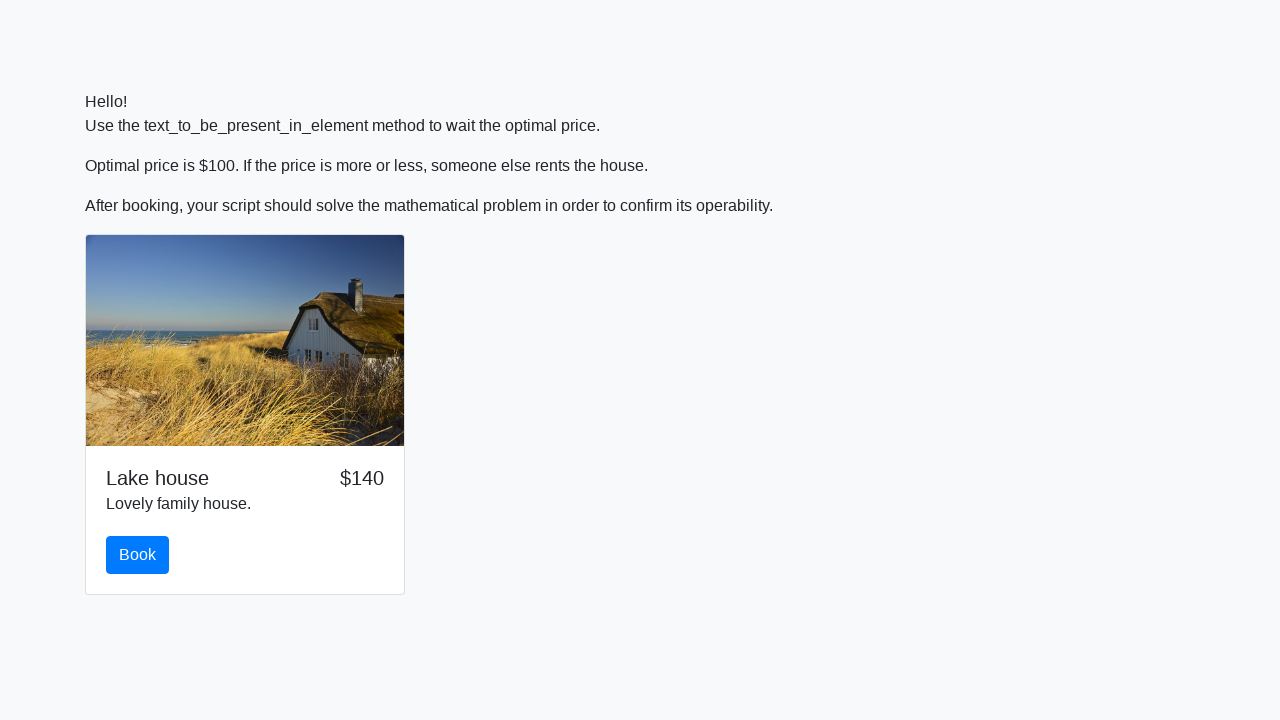